Tests passenger selection dropdown functionality by verifying checkbox state and incrementing adult passenger count

Starting URL: https://rahulshettyacademy.com/dropdownsPractise/

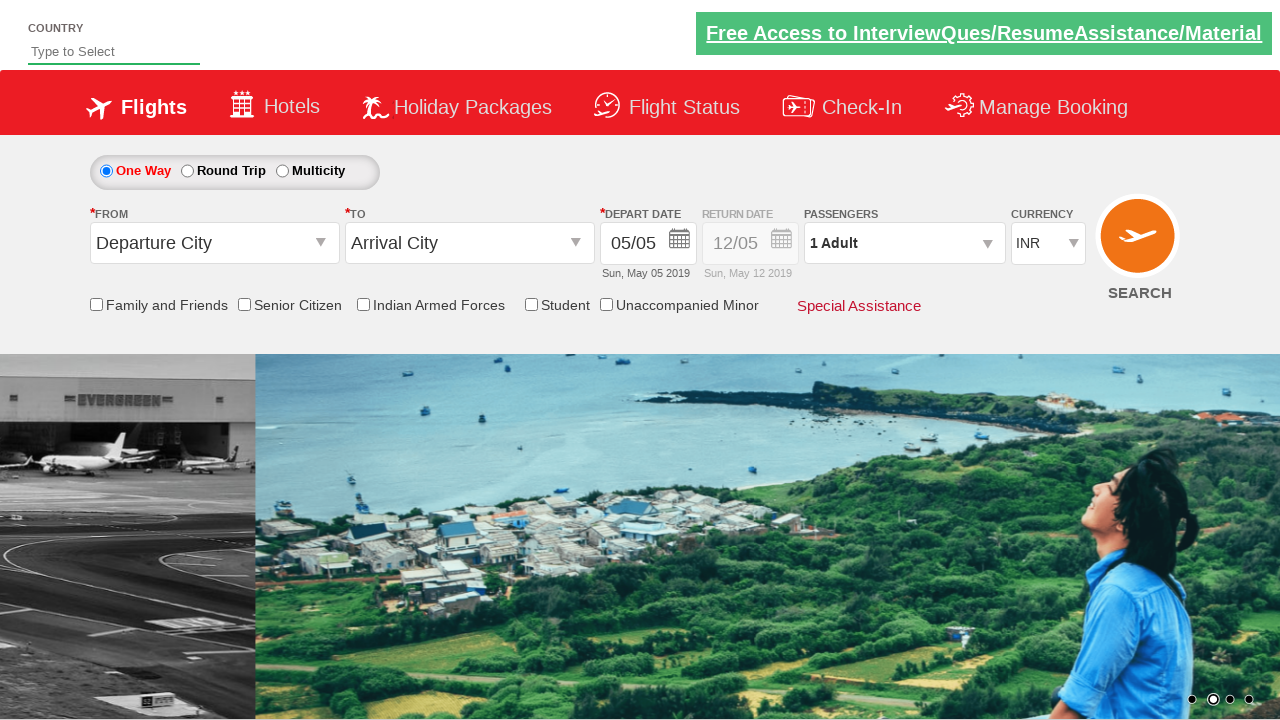

Clicked on passenger info dropdown to open passenger selection at (904, 243) on #divpaxinfo
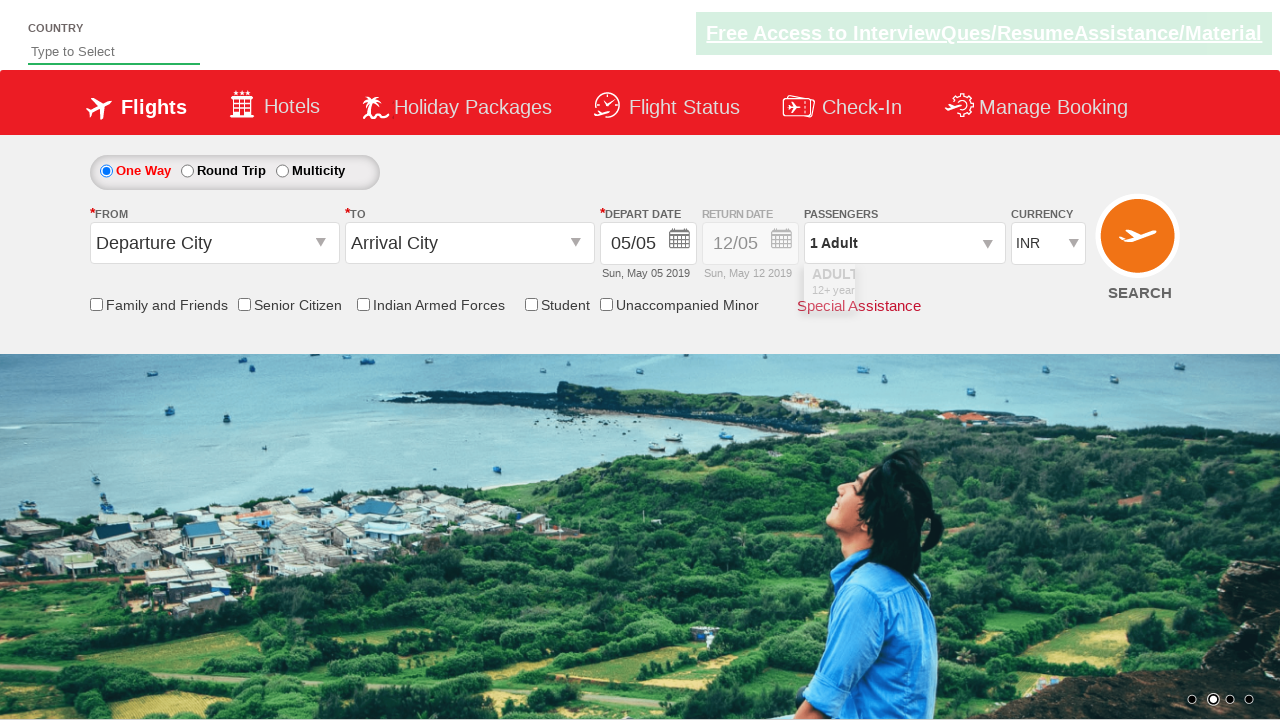

Located friends and family checkbox element
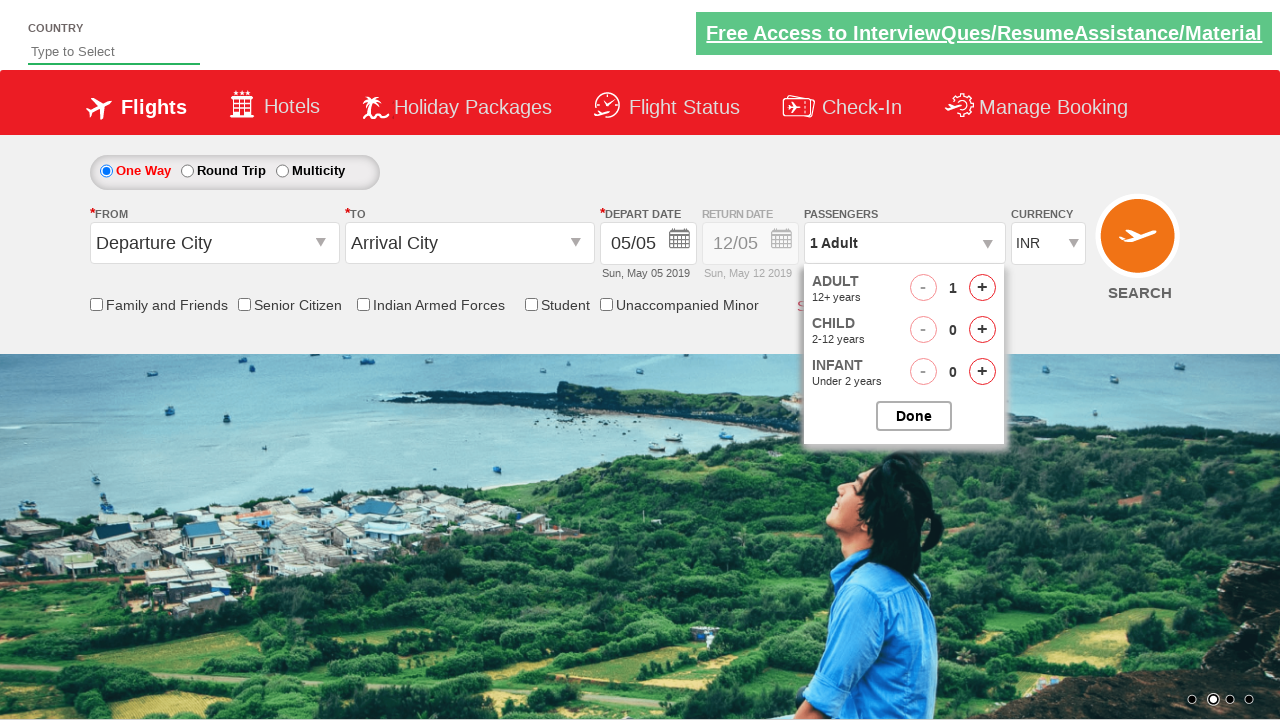

Verified friends and family checkbox is not selected
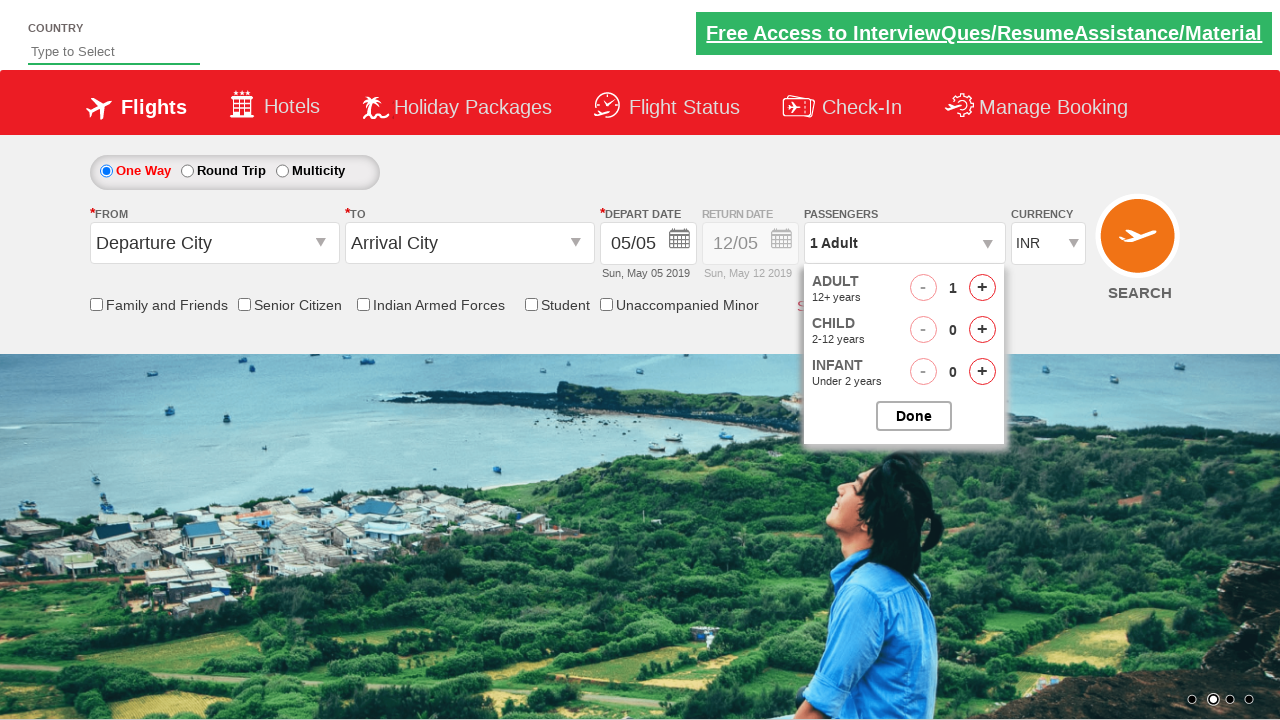

Clicked increment adult button (iteration 1 of 3) at (982, 288) on #hrefIncAdt
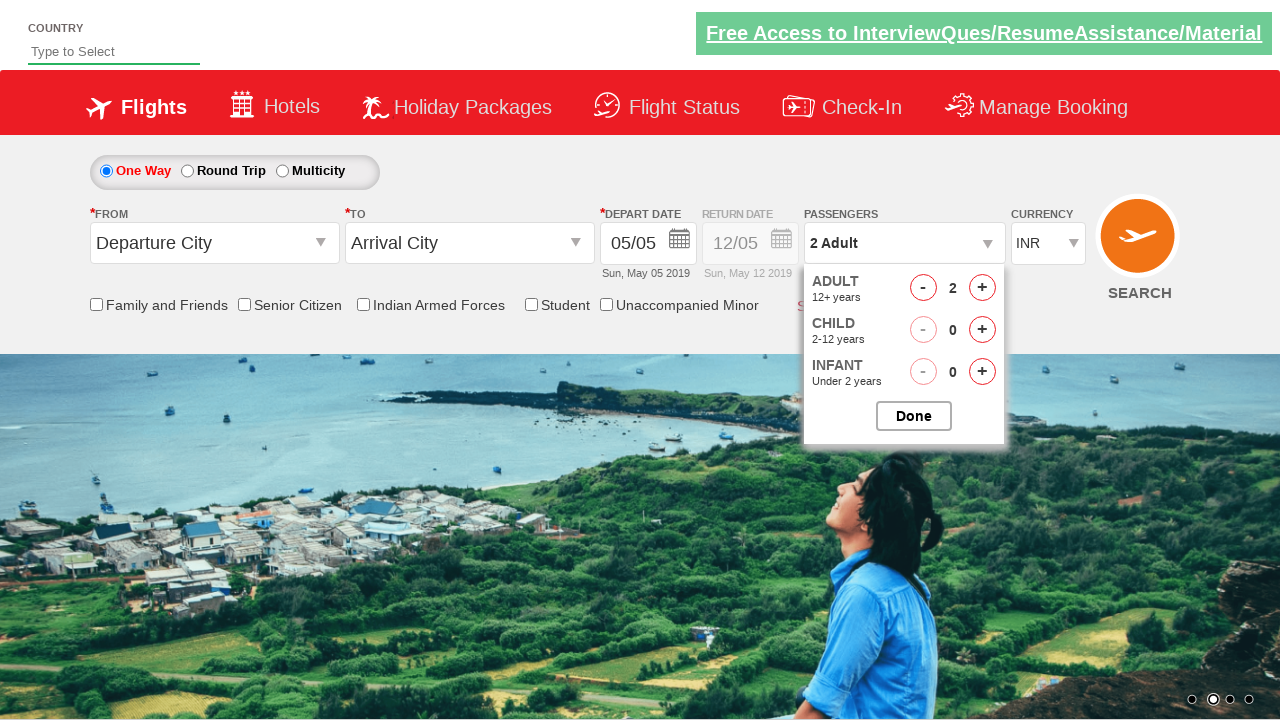

Clicked increment adult button (iteration 2 of 3) at (982, 288) on #hrefIncAdt
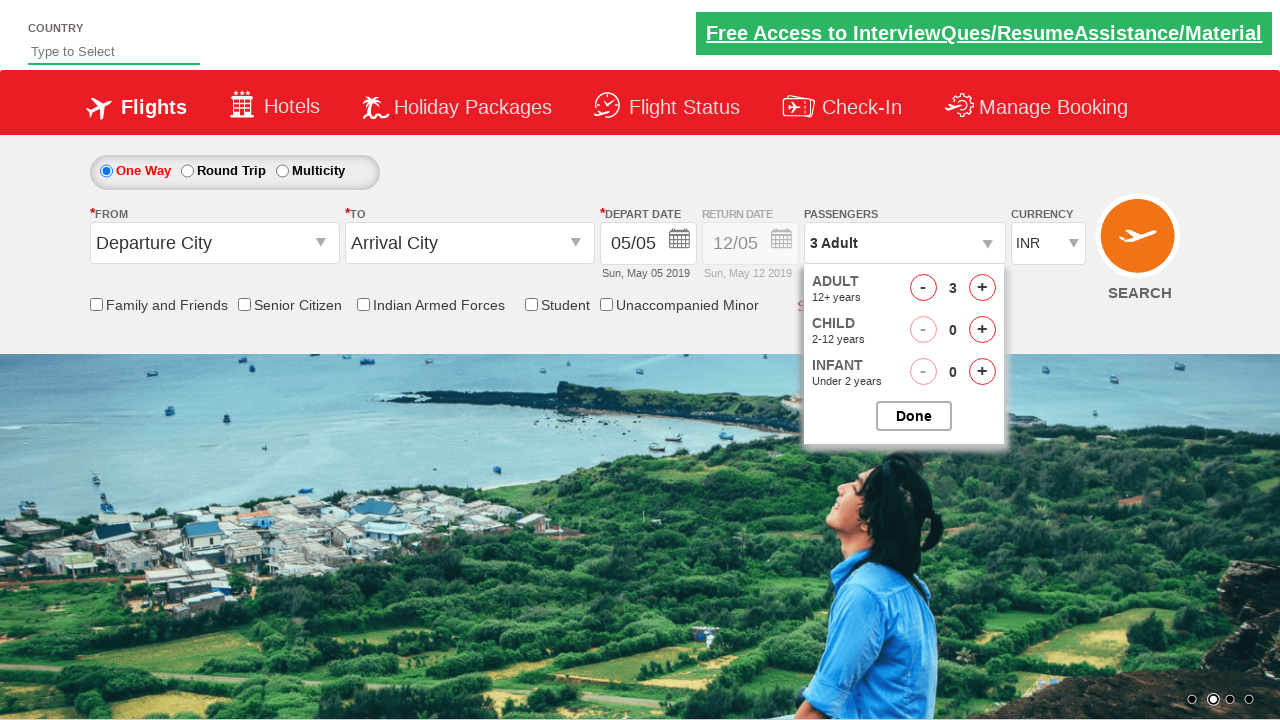

Clicked increment adult button (iteration 3 of 3) at (982, 288) on #hrefIncAdt
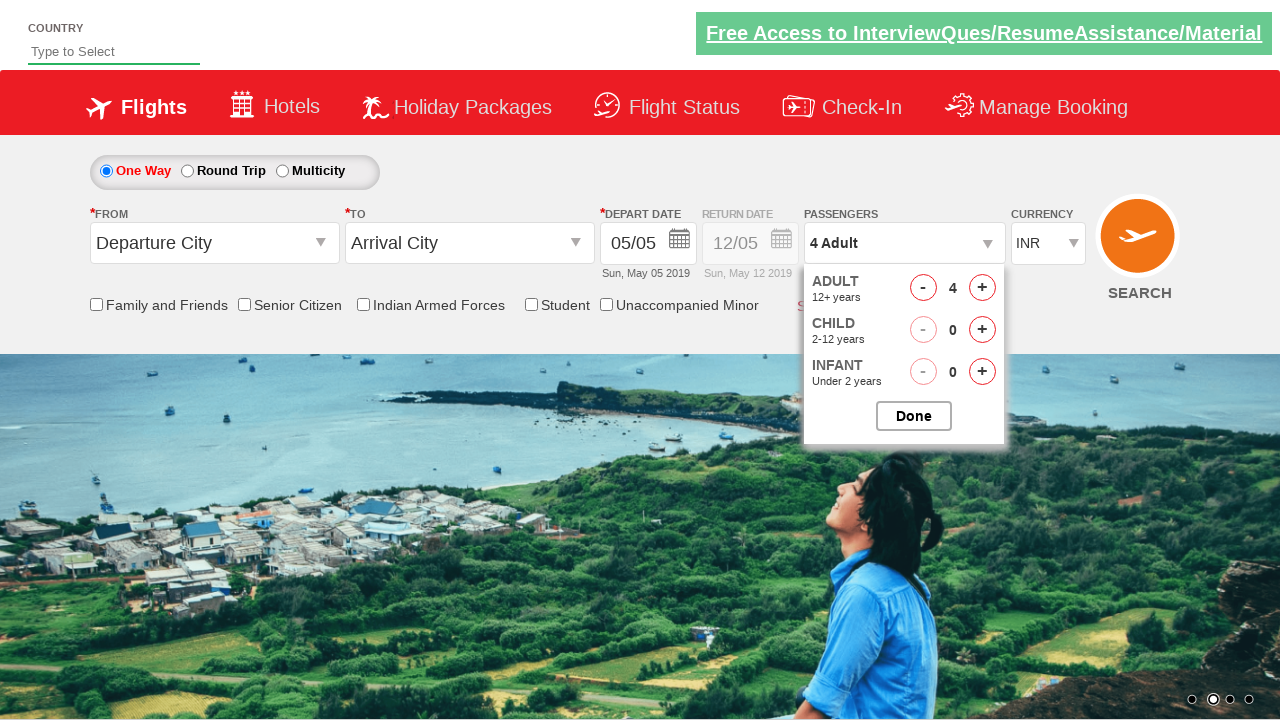

Closed passenger selection dropdown at (914, 416) on #btnclosepaxoption
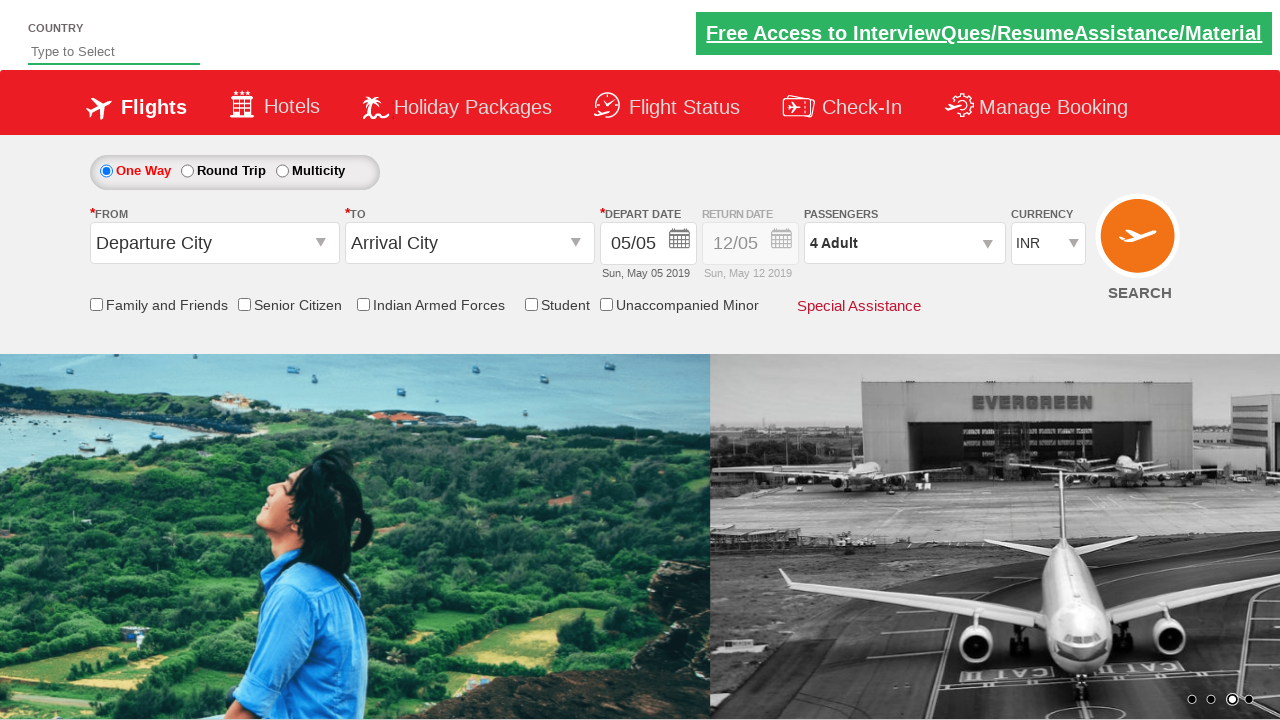

Retrieved passenger count text from dropdown
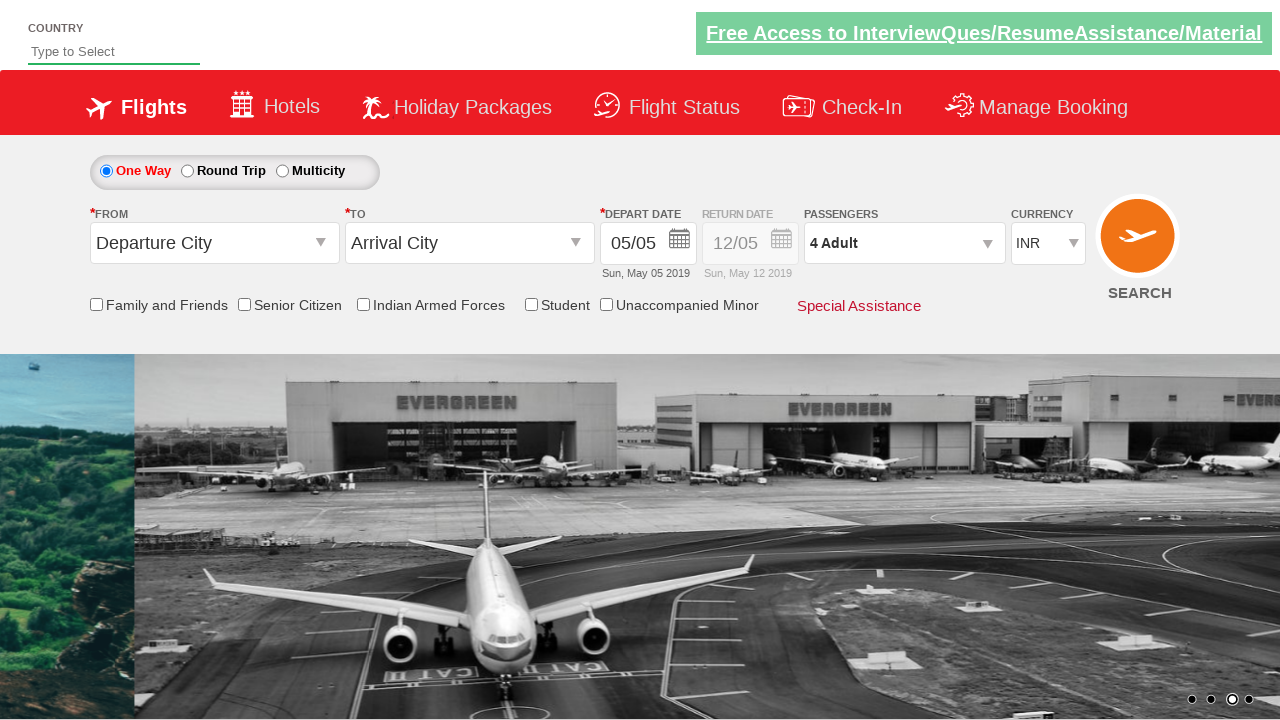

Verified passenger count shows '4 Adult' after incrementing 3 times
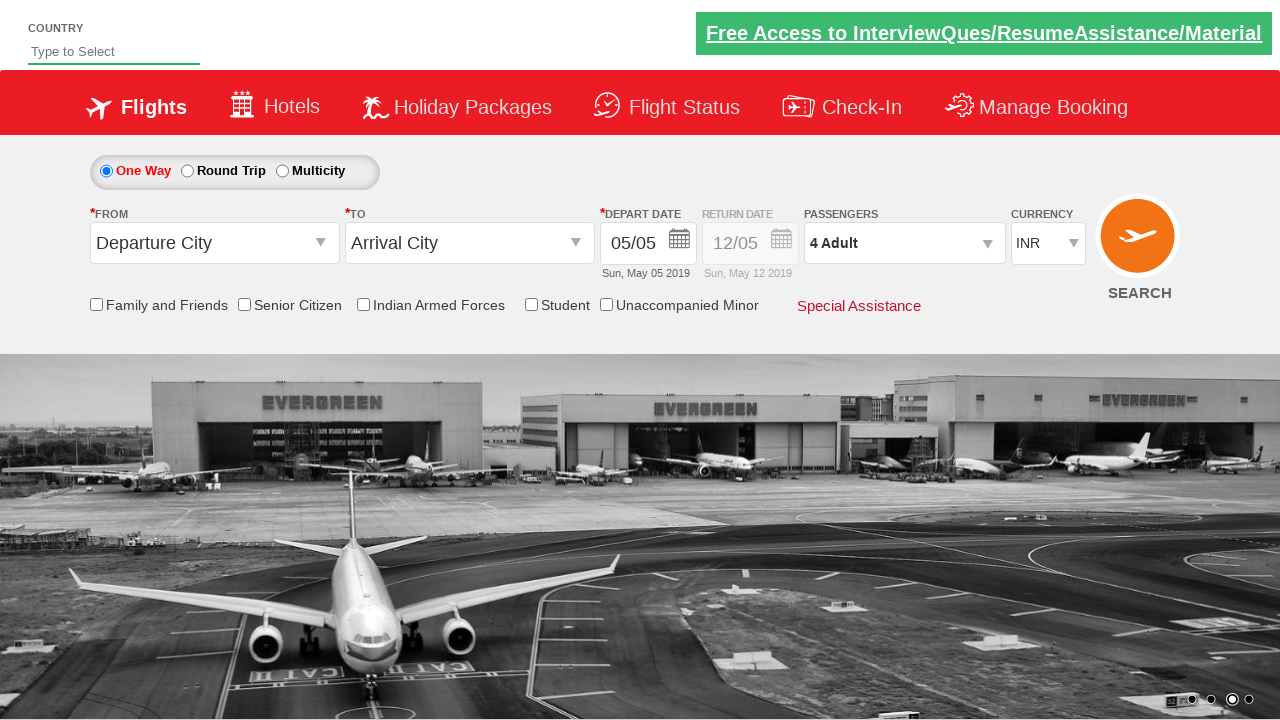

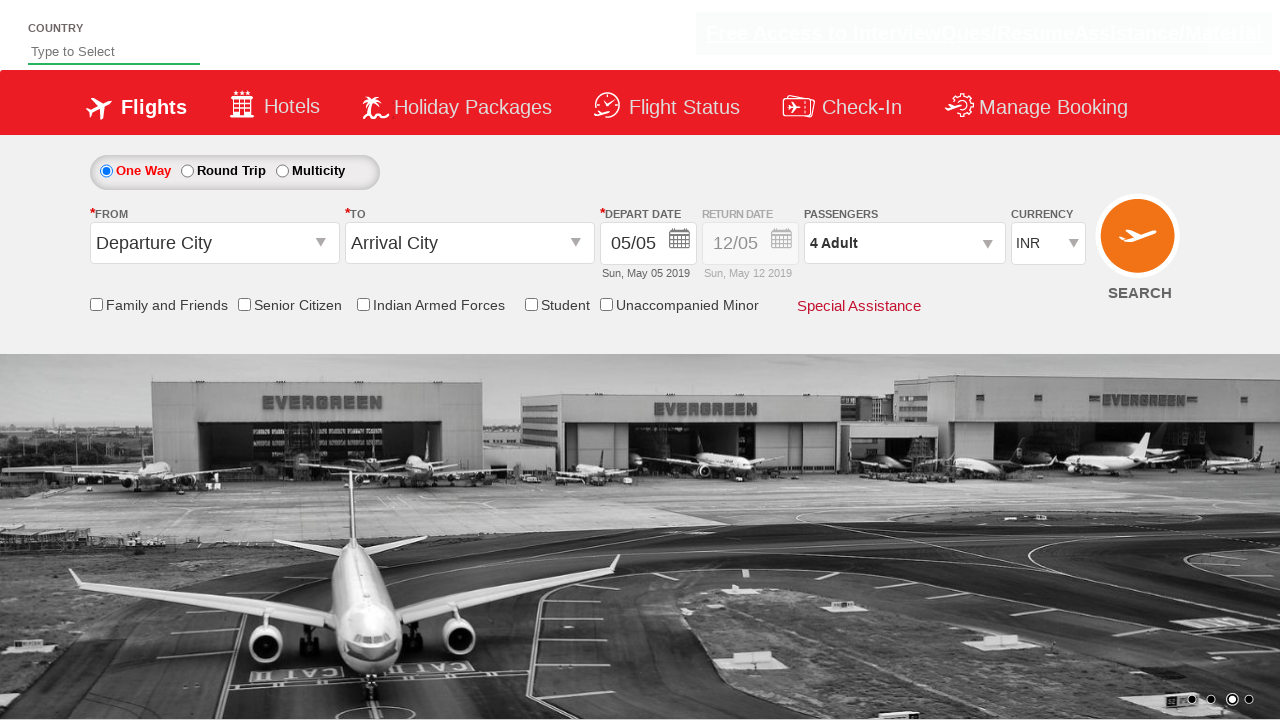